Verifies that the team page contains buttons and images (zero or more of each)

Starting URL: https://www.cboard.io/team

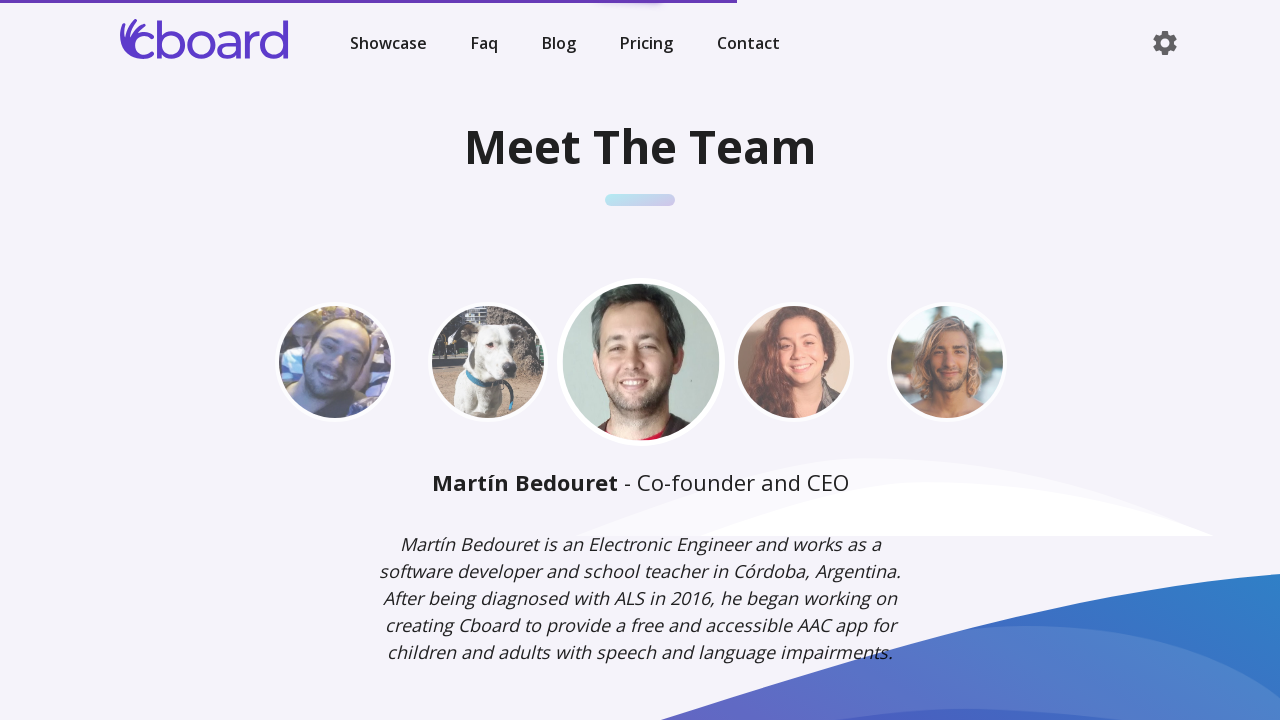

Navigated to team page
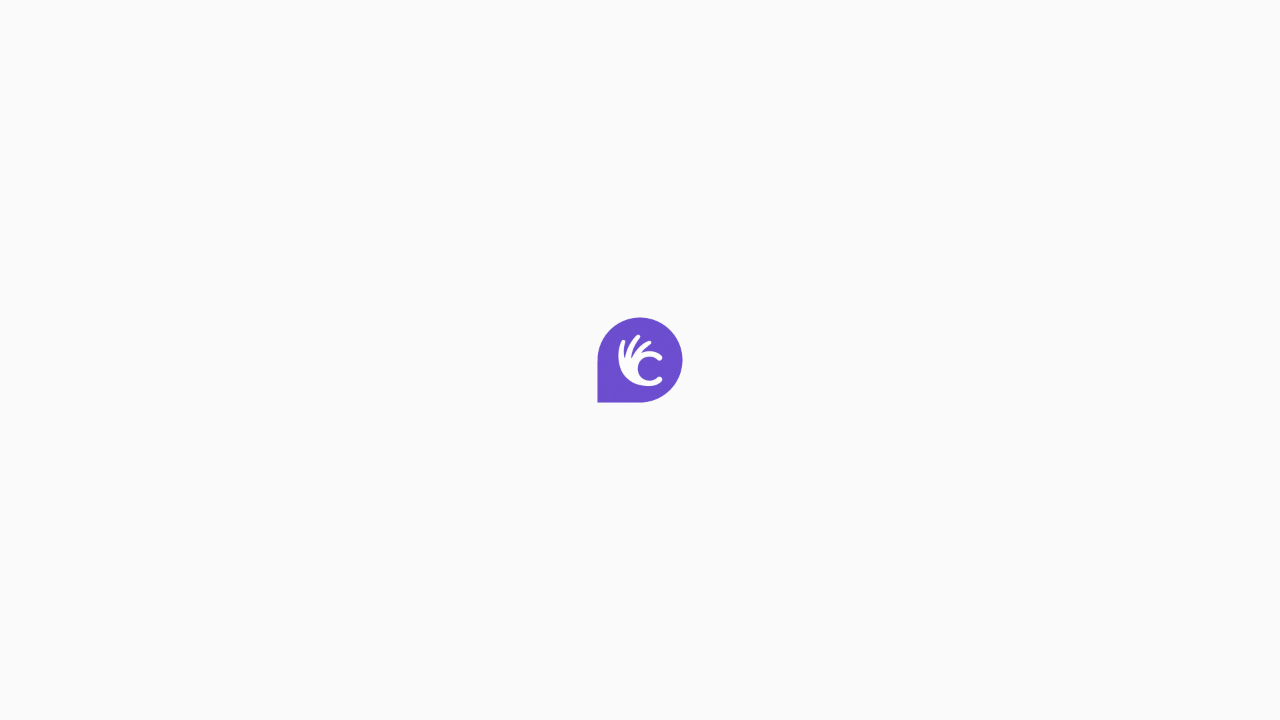

Verified buttons exist on team page
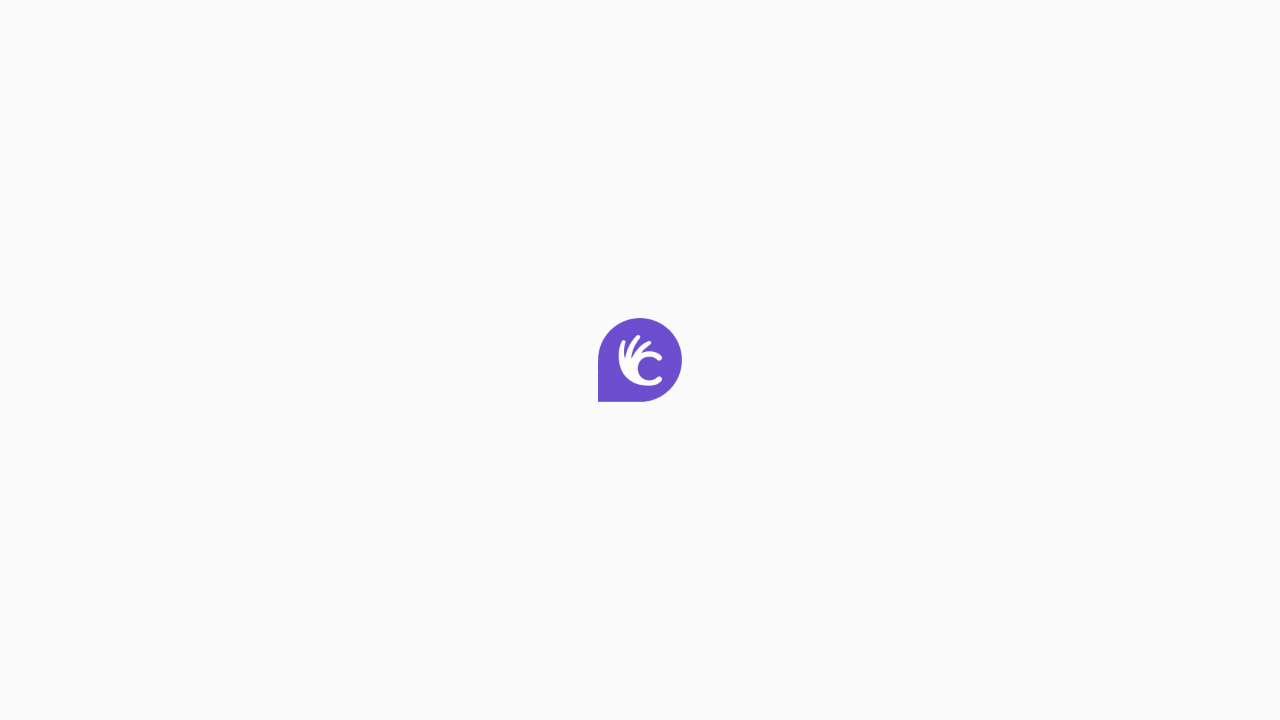

Verified images exist on team page
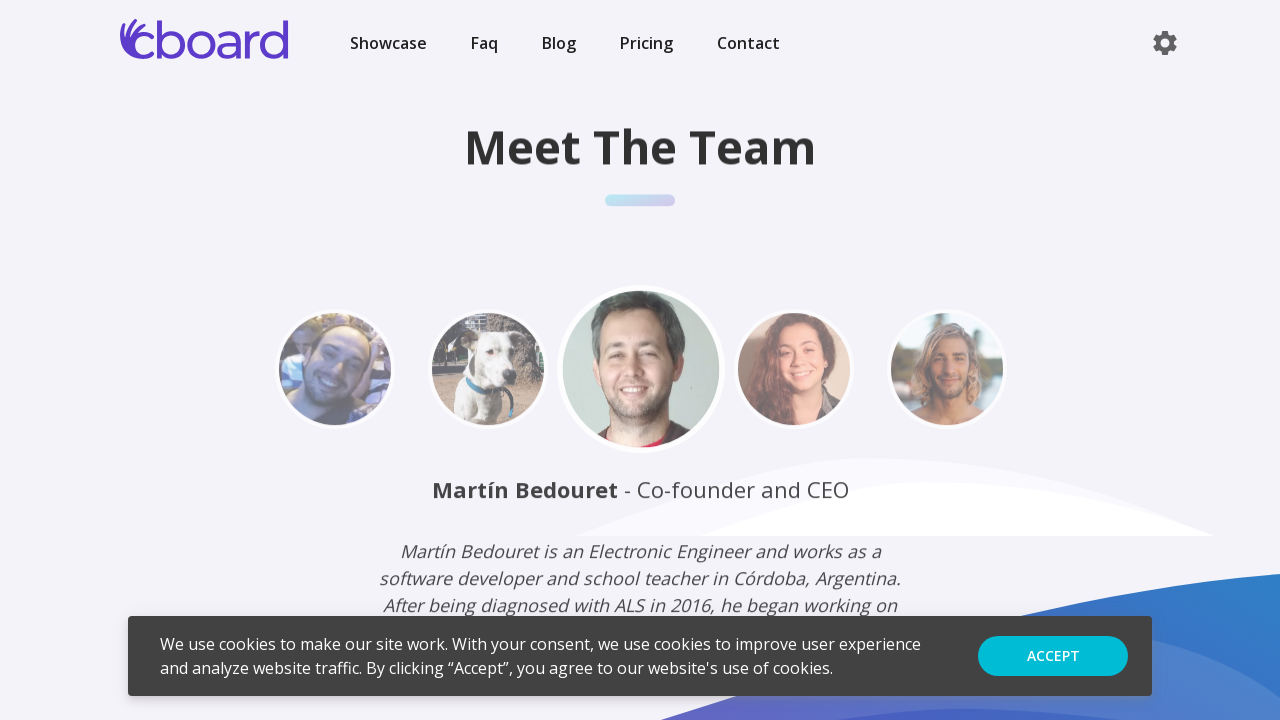

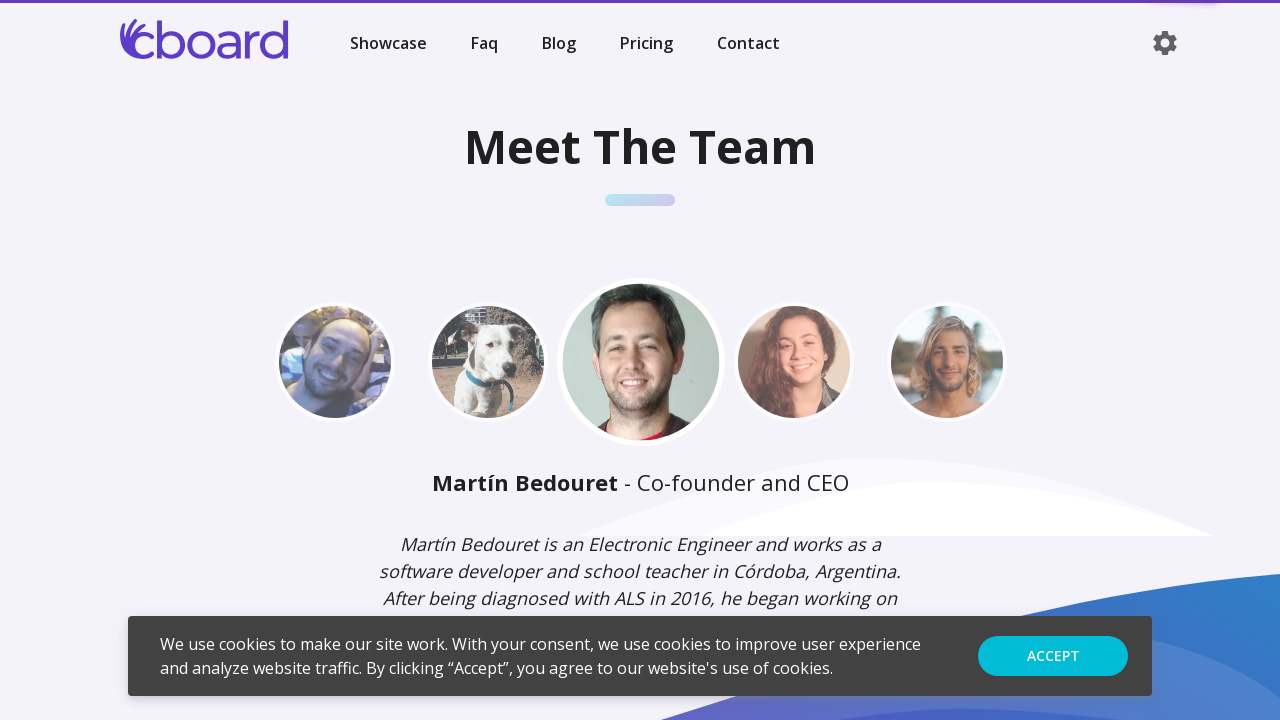